Tests page load functionality by navigating to Snapdeal website with a page load timeout and maximizing the browser window

Starting URL: http://www.snapdeal.com

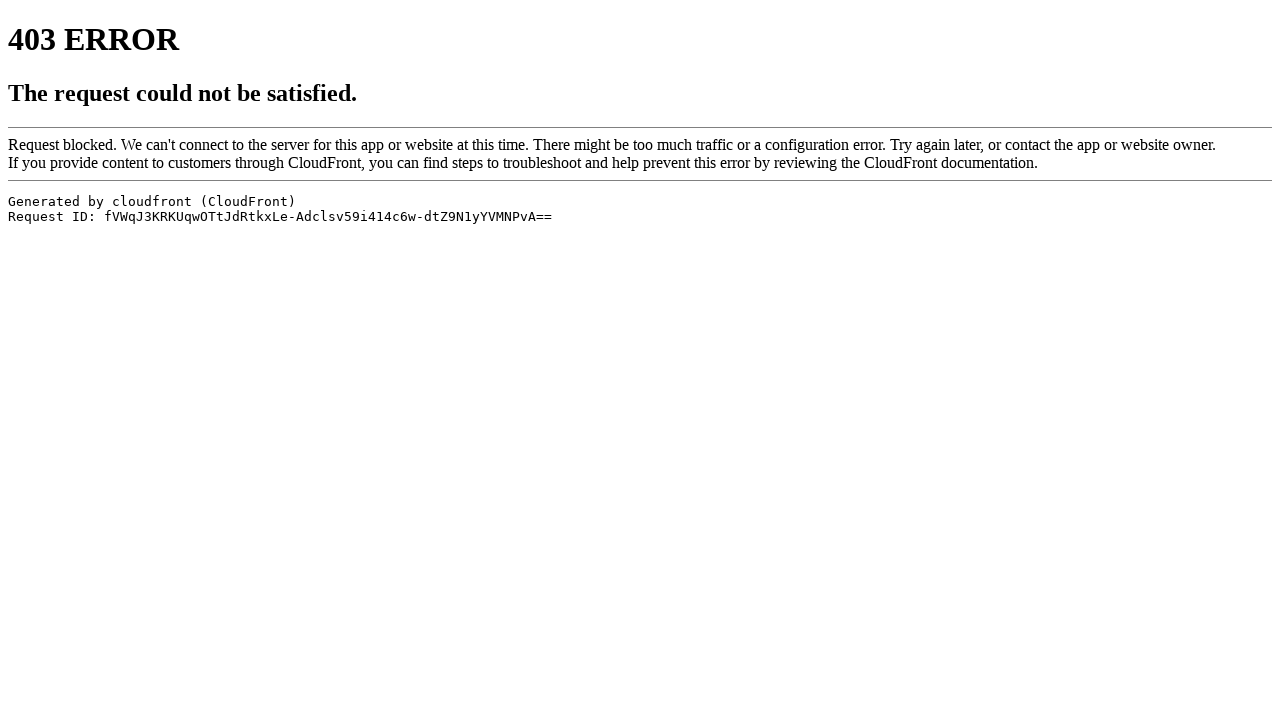

Set page load timeout to 10 seconds
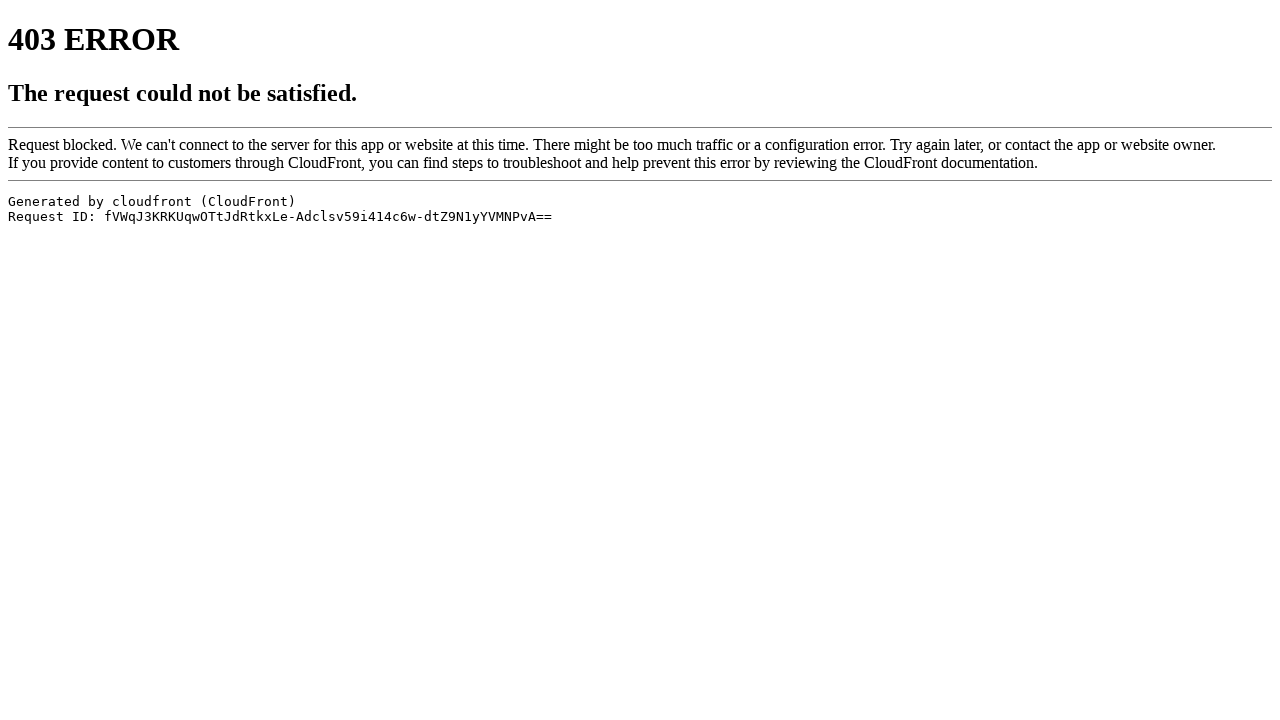

Navigated to Snapdeal website
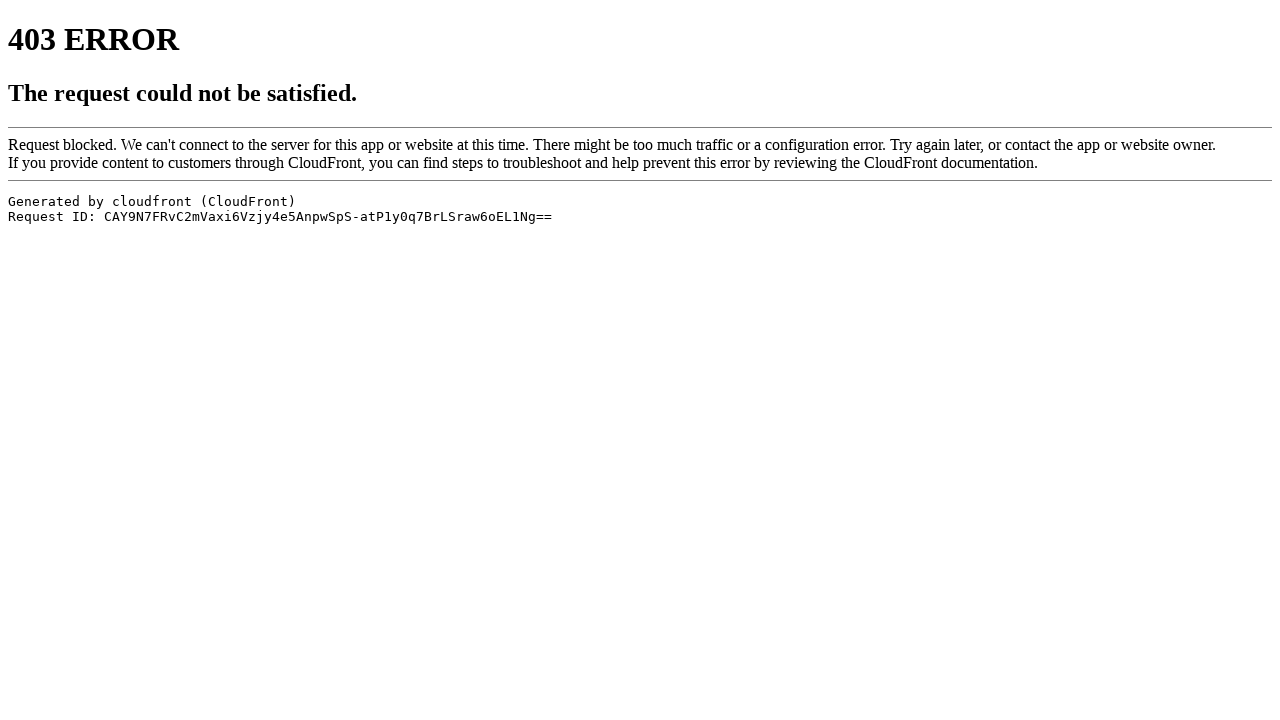

Page fully loaded
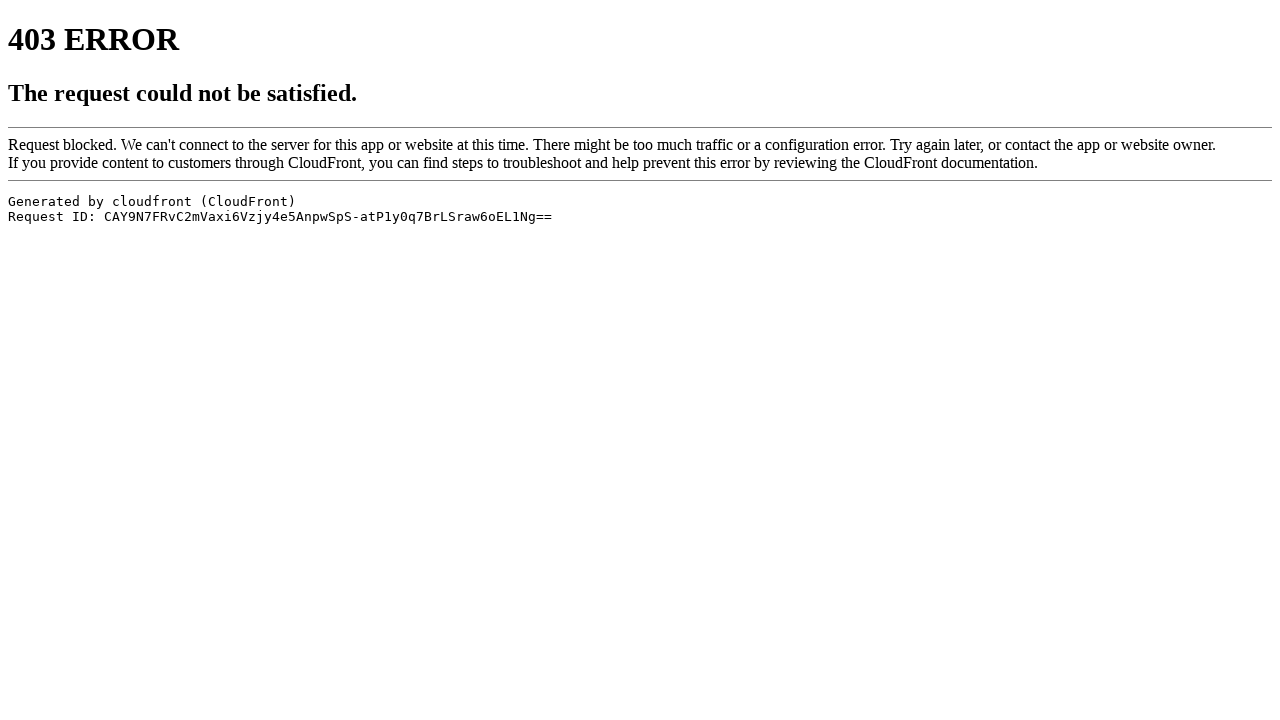

Maximized browser window
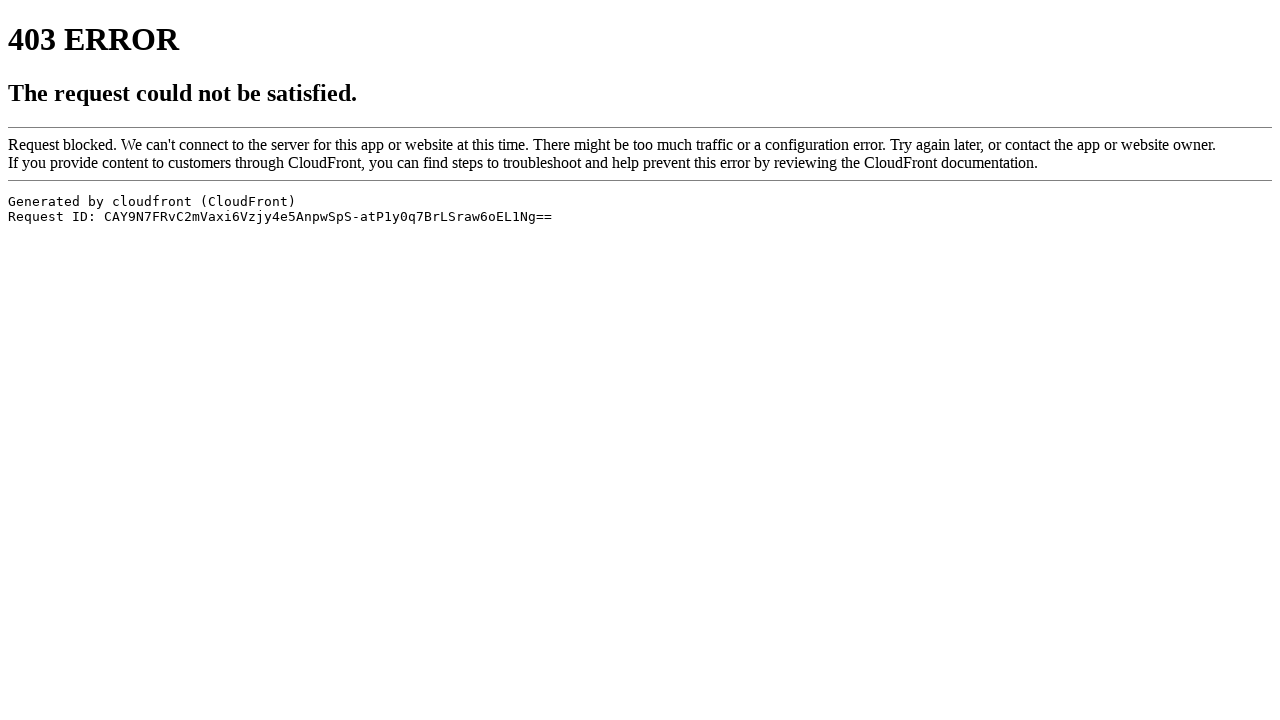

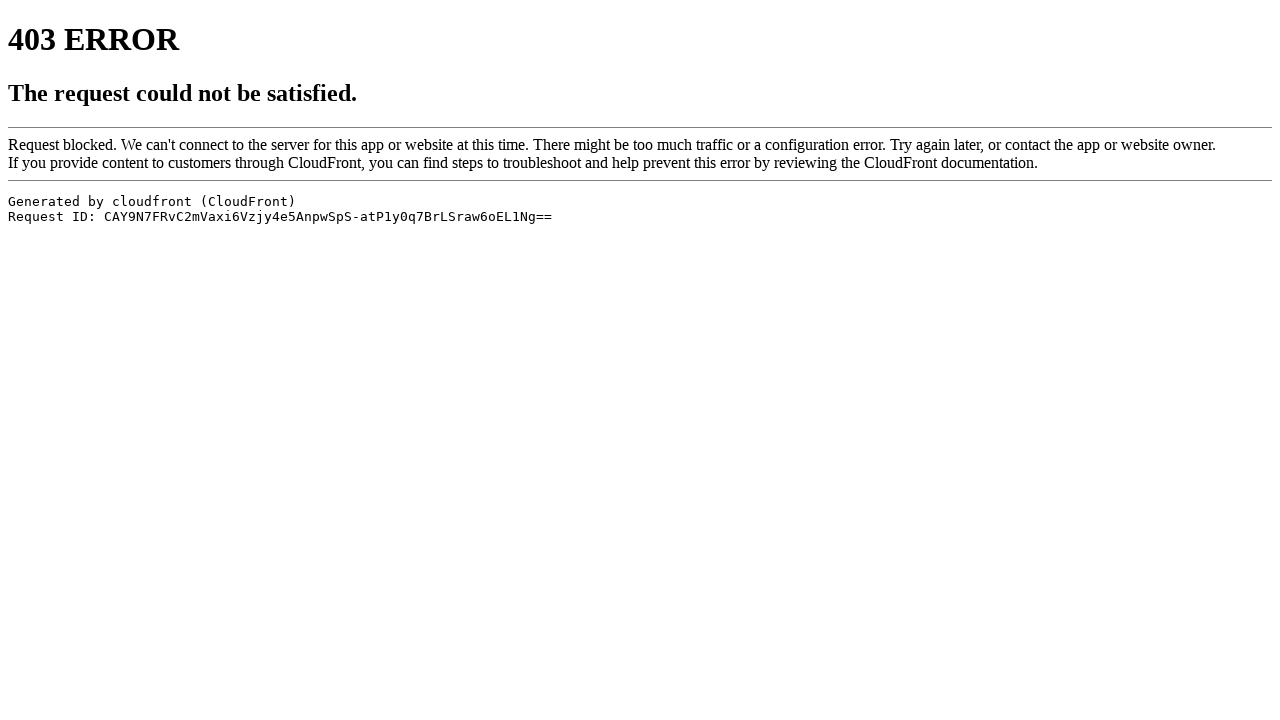